Tests adding multiple MacBooks to cart and viewing the cart page to verify quantity

Starting URL: https://naveenautomationlabs.com/opencart/index.php?route=common/home

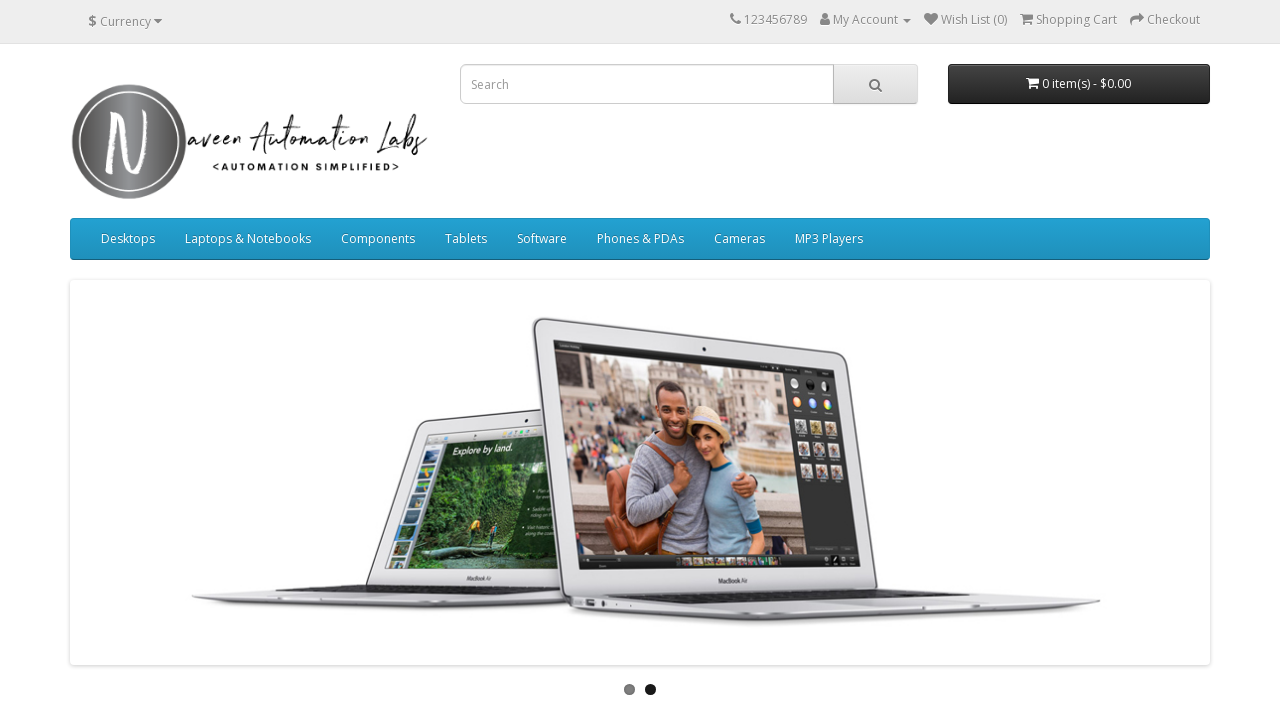

Clicked 'Add to Cart' button for first MacBook at (149, 360) on .product-layout:has-text('MacBook') button[onclick*='cart.add']
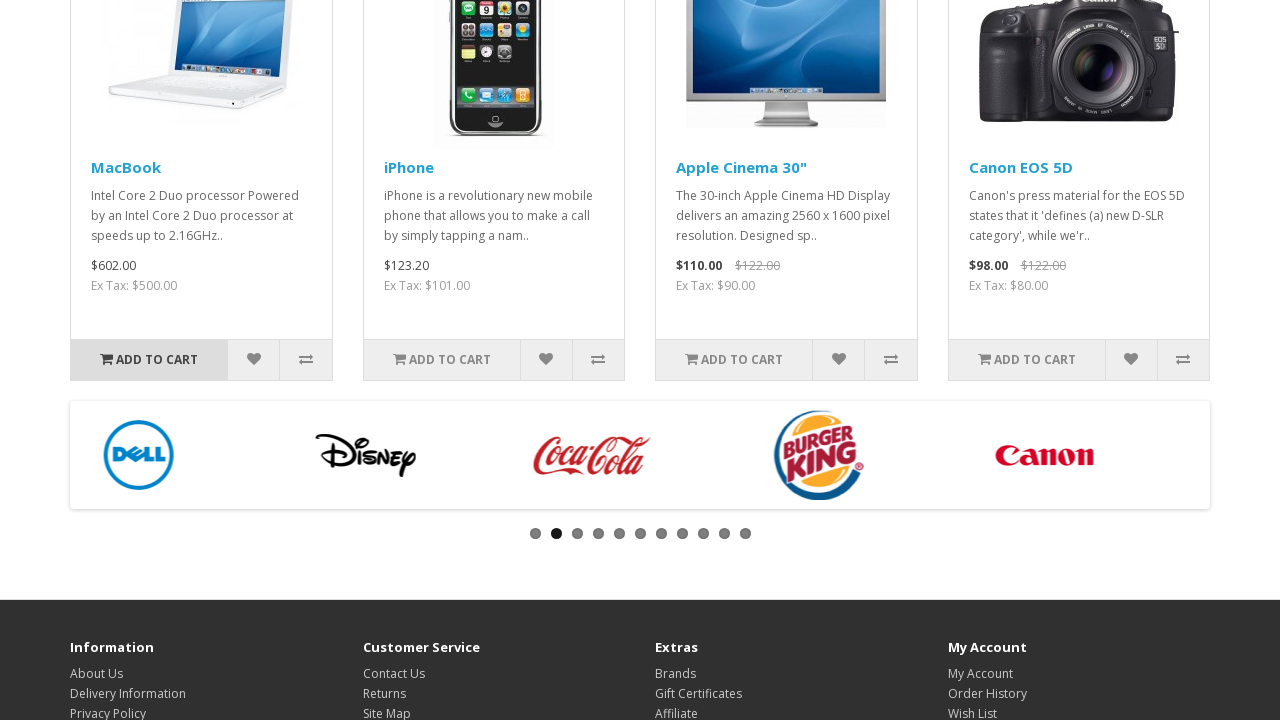

Waited 1 second for page to update after adding first MacBook
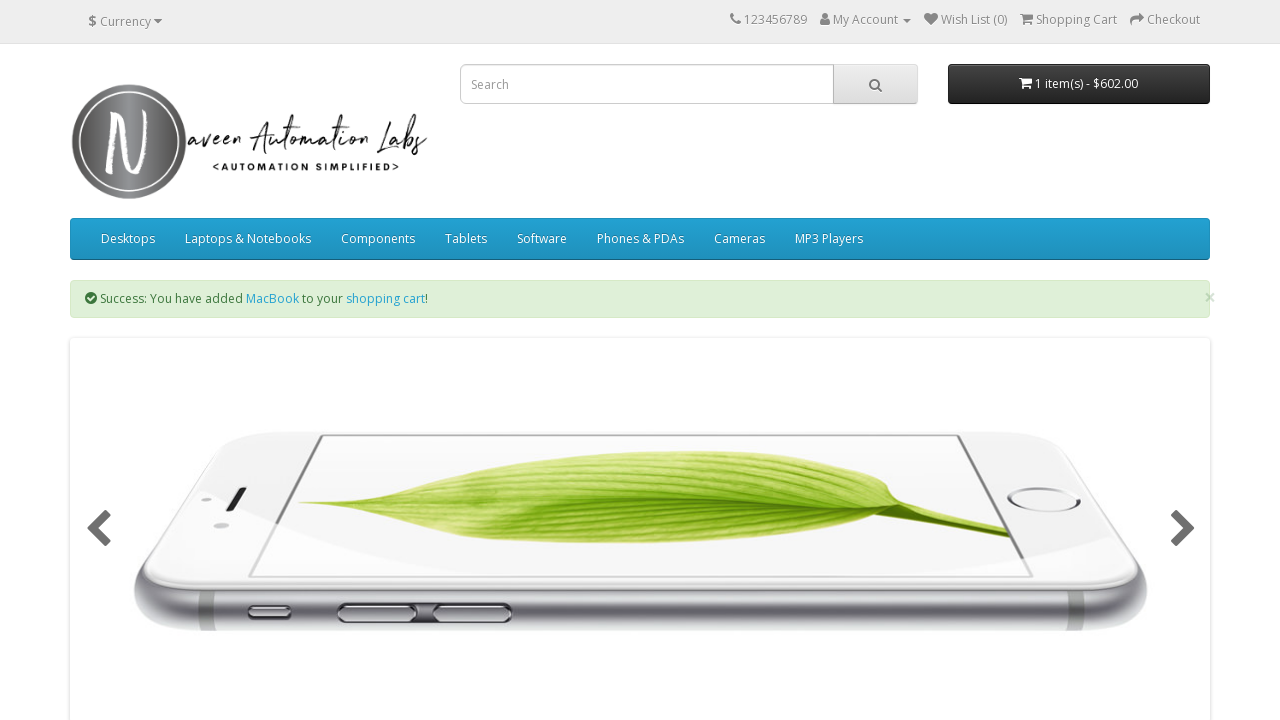

Clicked 'Add to Cart' button for second MacBook at (149, 360) on .product-layout:has-text('MacBook') button[onclick*='cart.add']
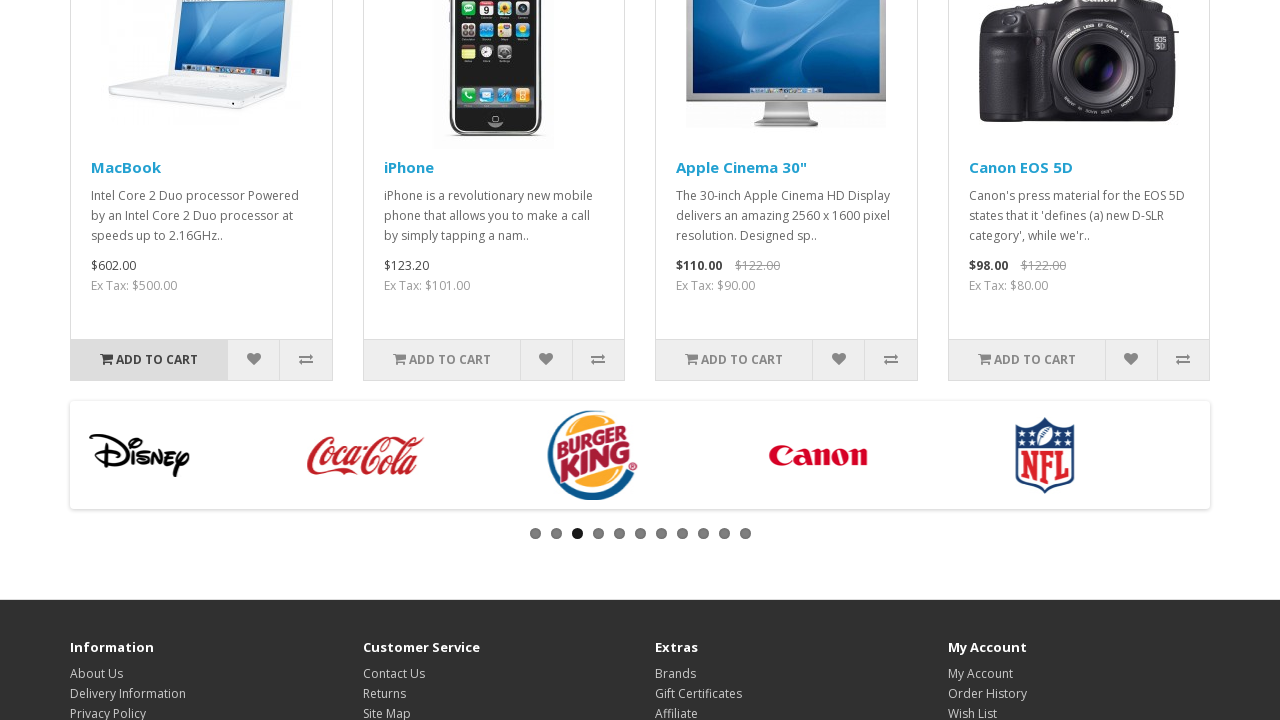

Clicked cart button to open dropdown at (1079, 84) on #cart button
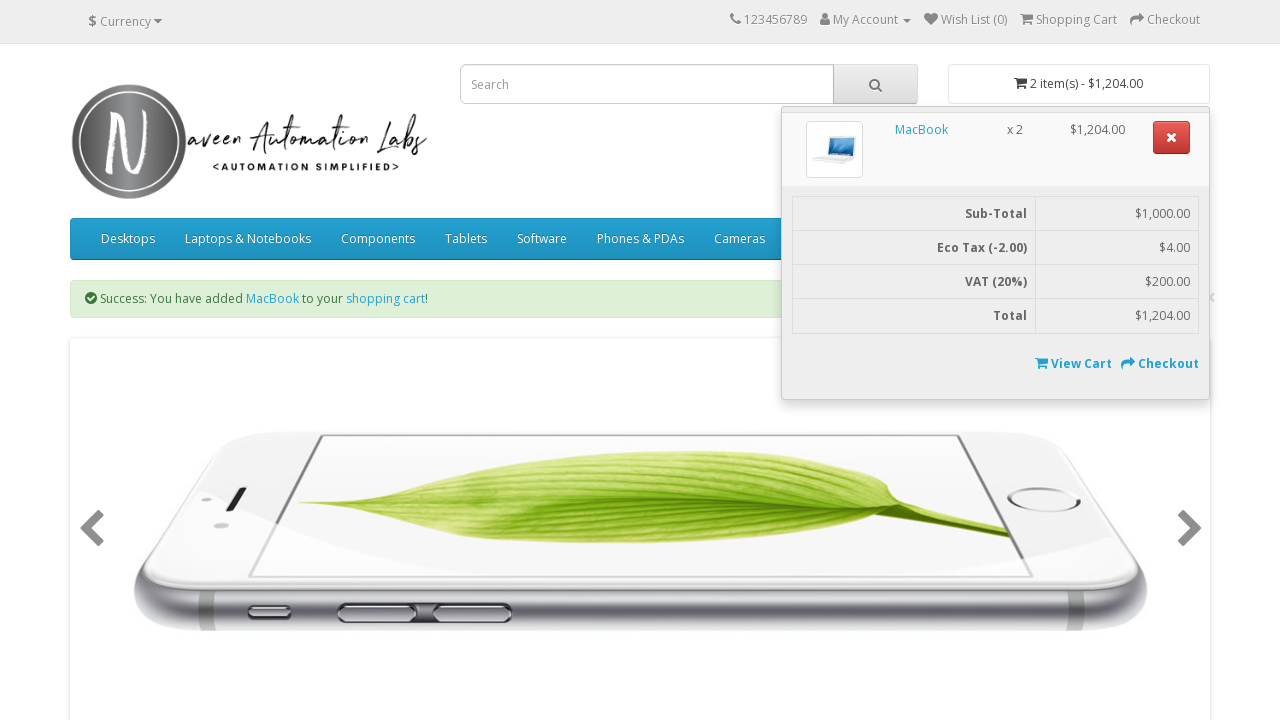

Cart dropdown menu loaded
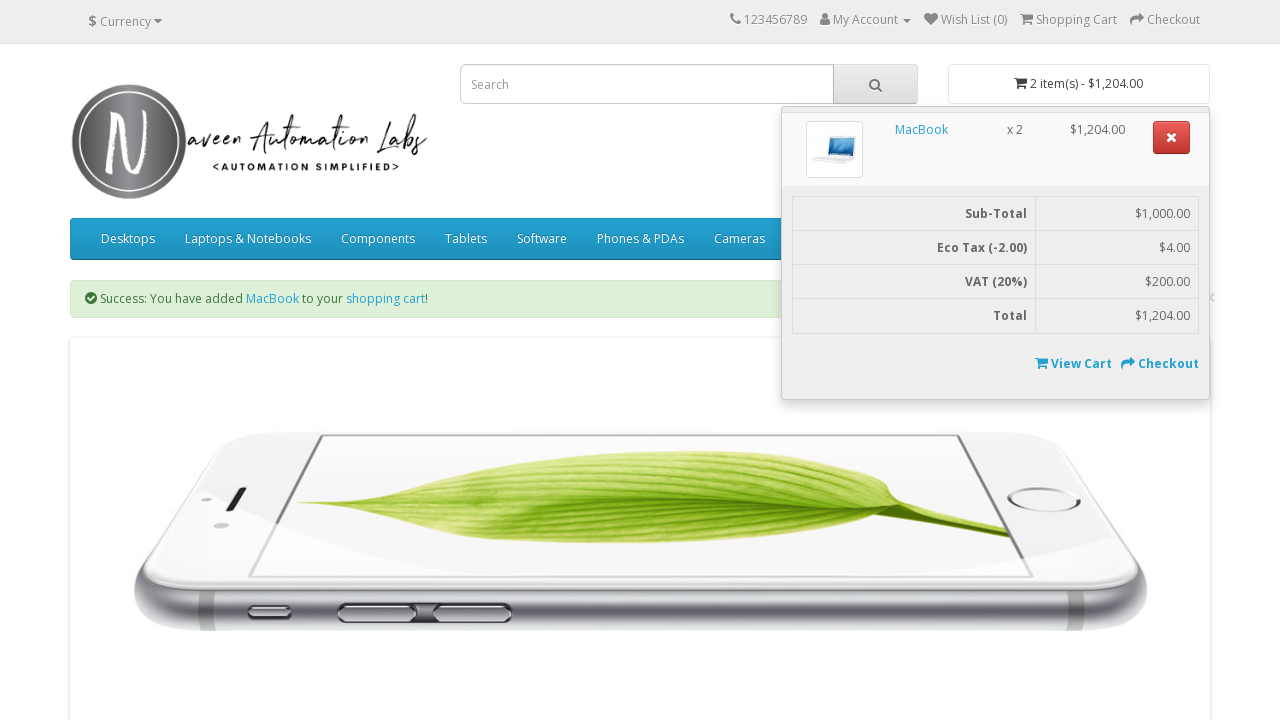

Clicked 'View Cart' link to navigate to cart page at (1042, 363) on a:has-text('View Cart')
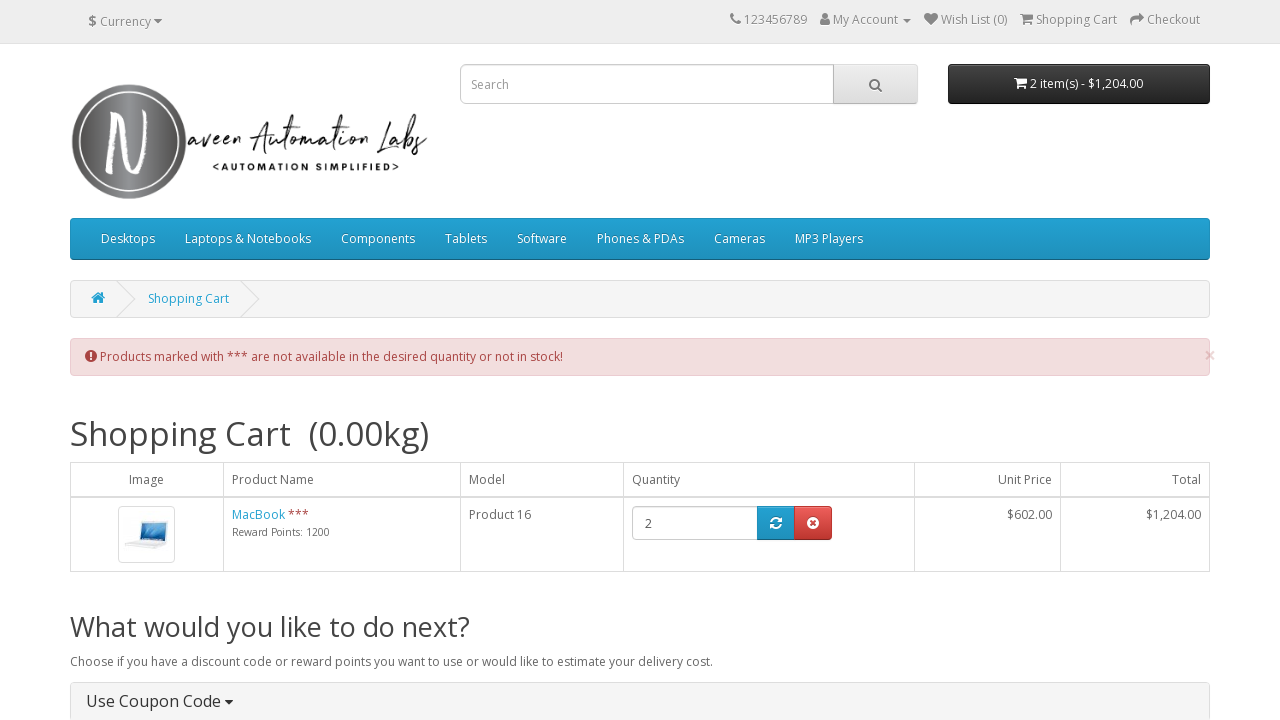

Cart page loaded with quantity input fields visible
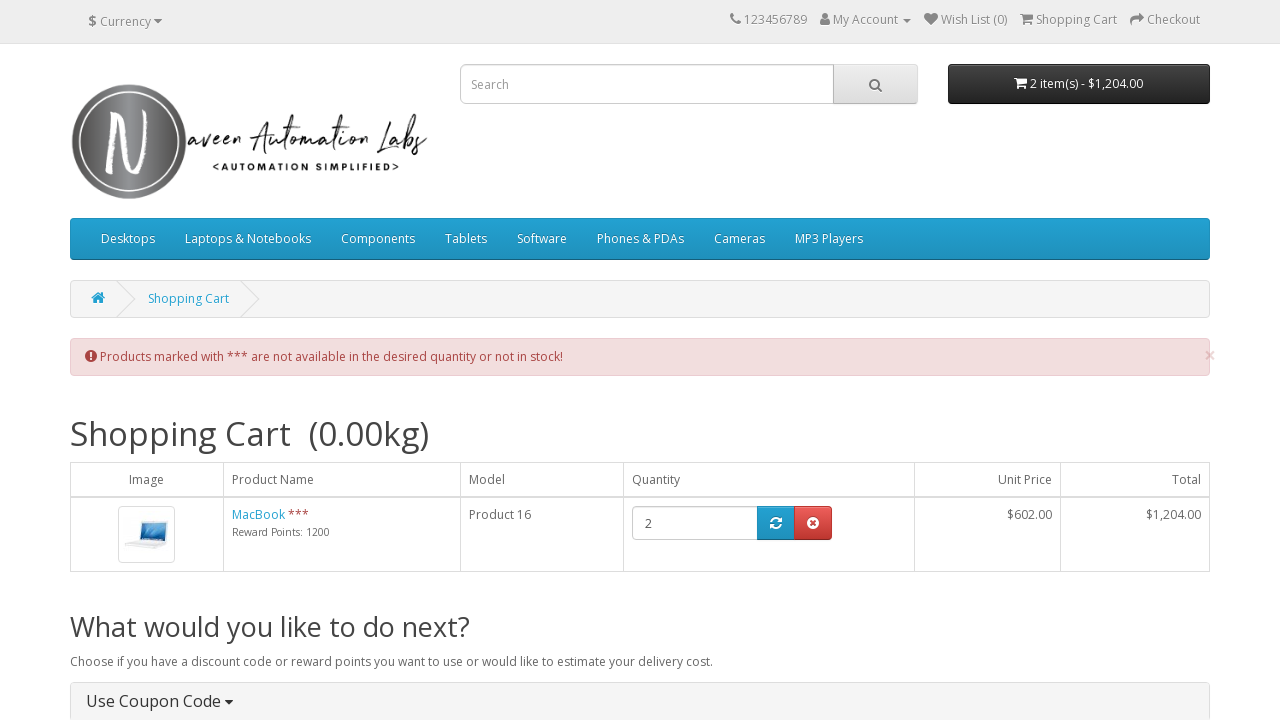

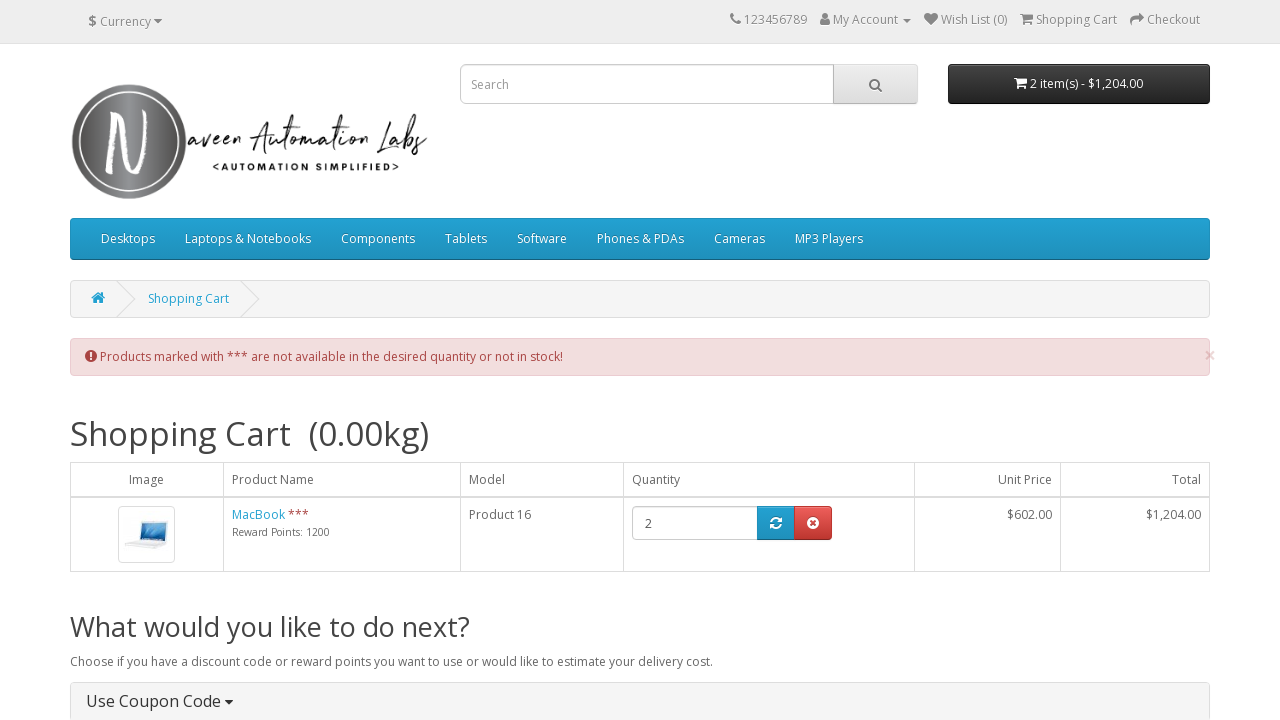